Searches for USCIS appointment availability by entering a zip code and checking for available appointments

Starting URL: https://my.uscis.gov/appointmentscheduler-appointment/ca/en/office-search

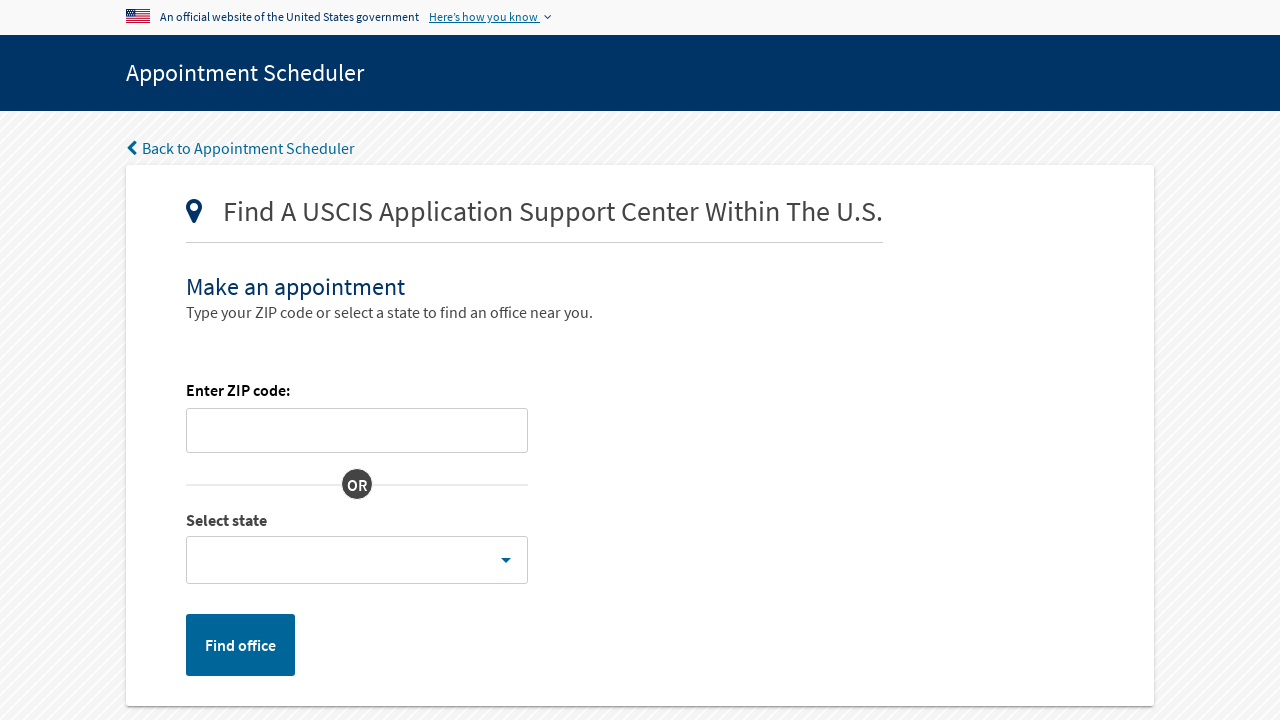

Entered zip code 98168 in search field on #zip-input
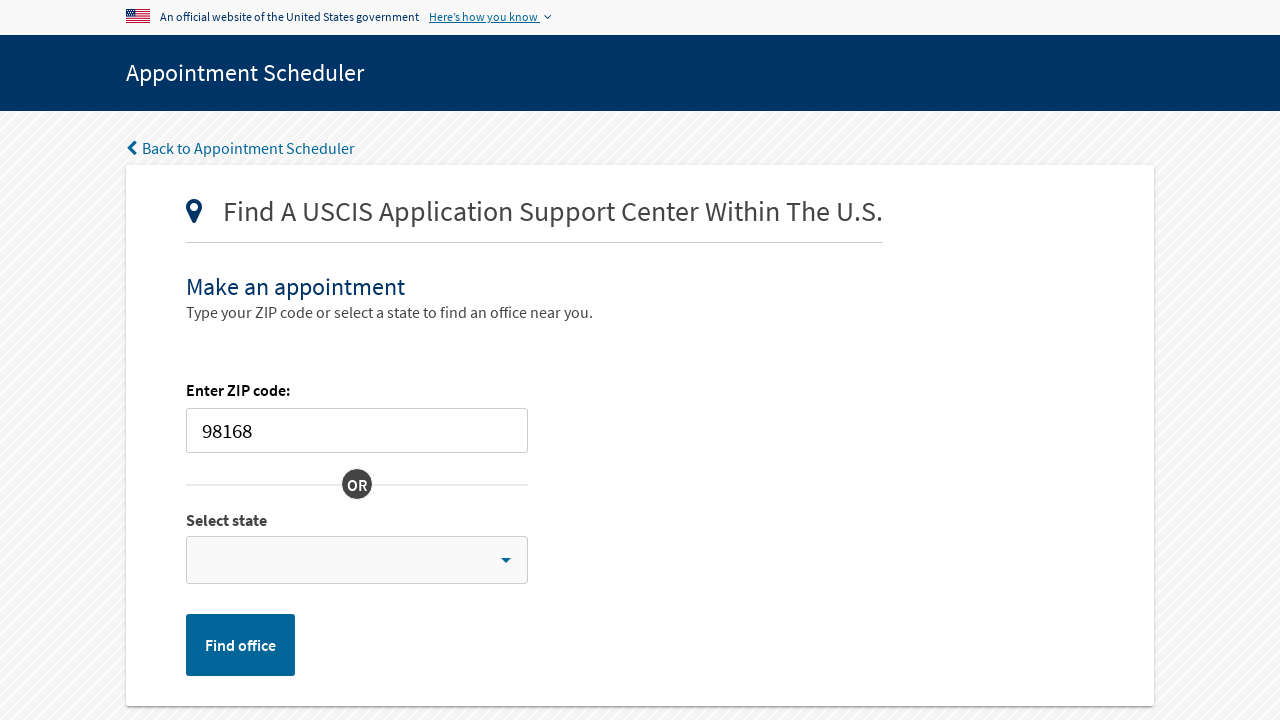

Clicked search button to query field offices at (240, 645) on #field_office_query
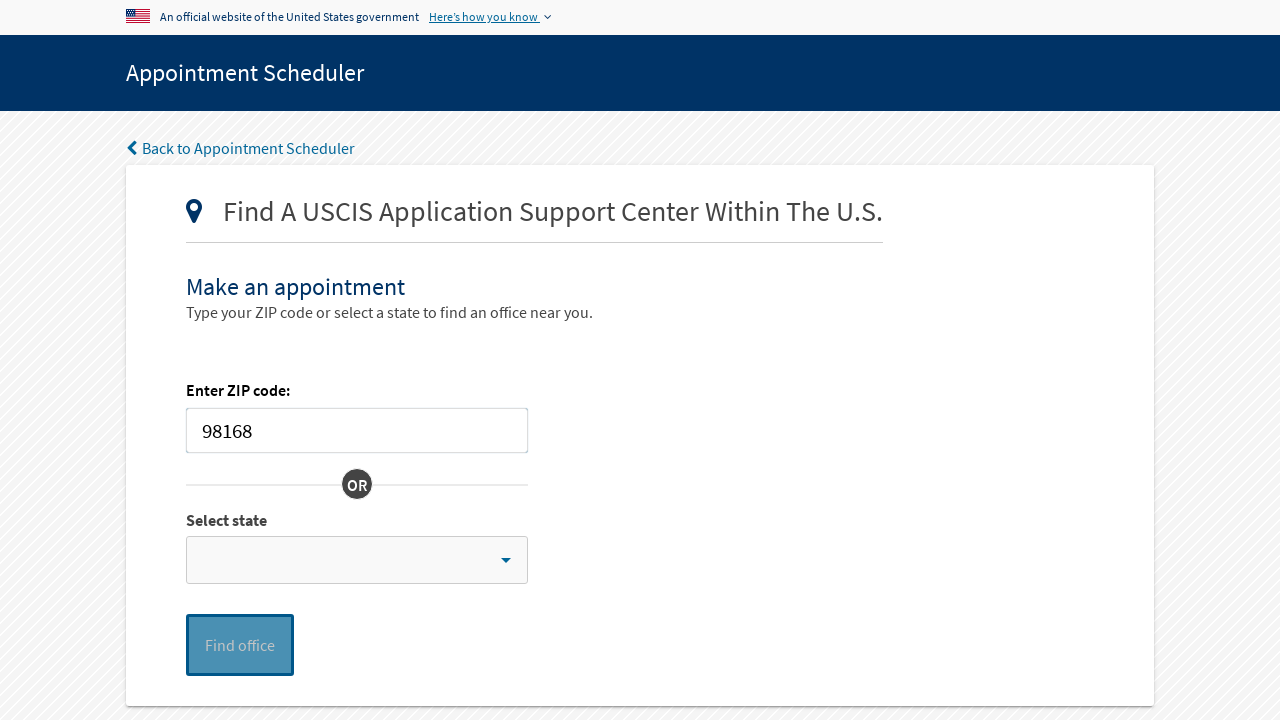

Available appointments button found
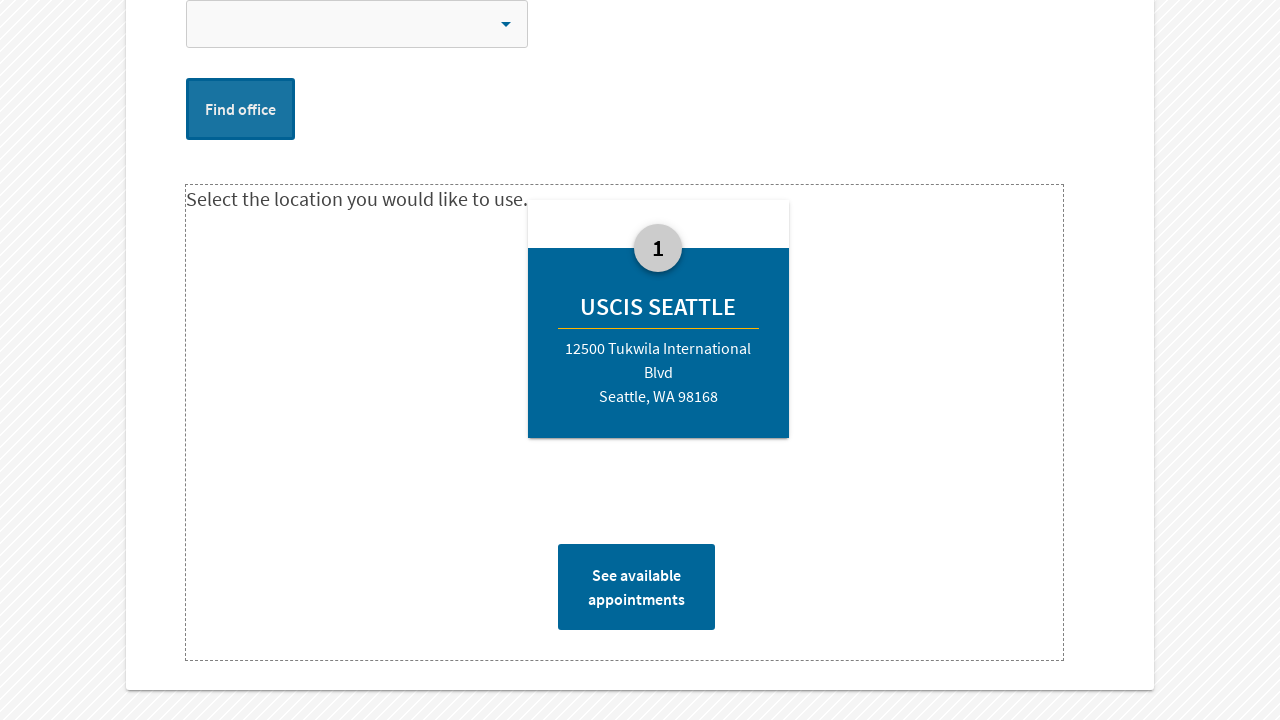

Clicked available appointments button at (636, 587) on #available-appts
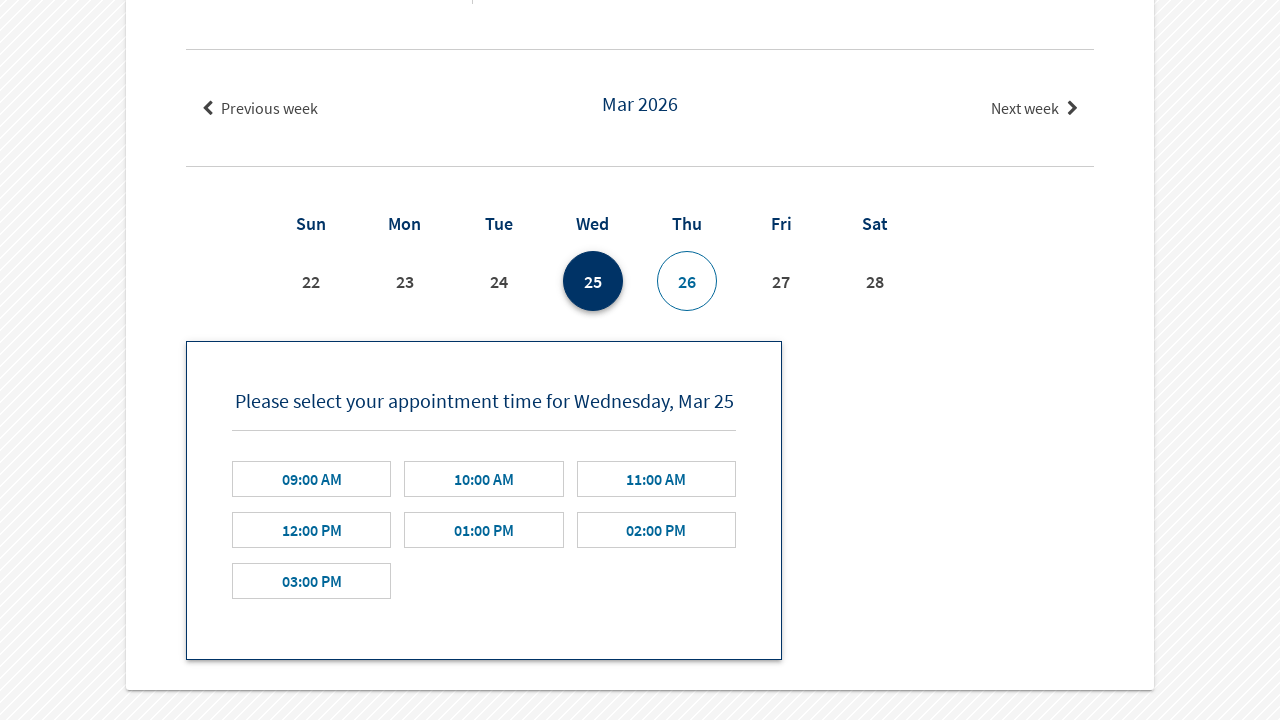

Appointment details loaded successfully
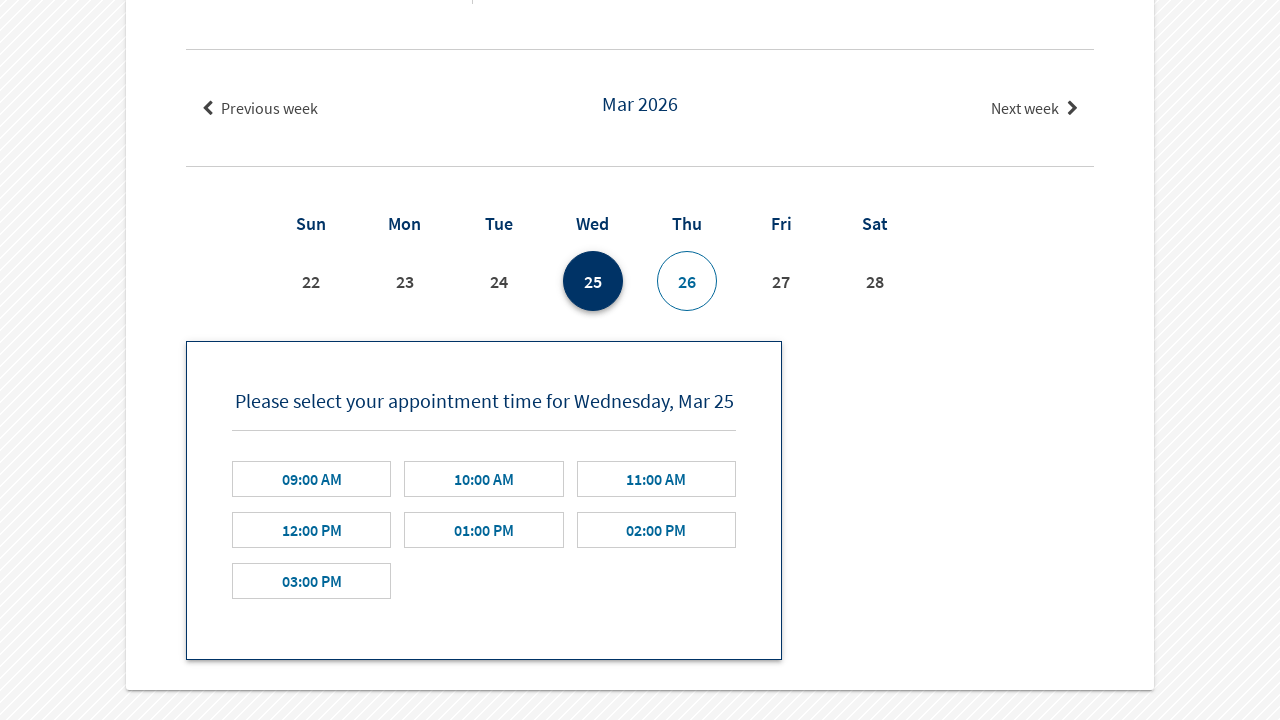

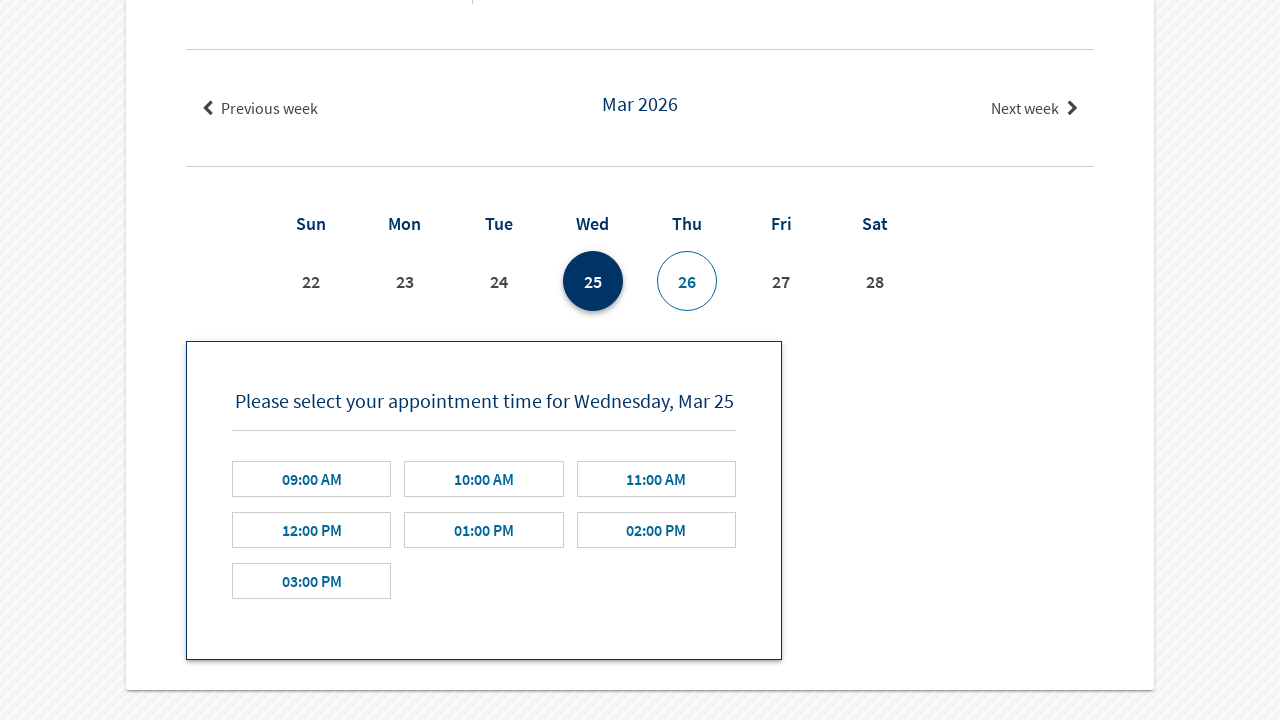